Navigates to a demo page and verifies that a text input element with specific ID exists and has expected attributes

Starting URL: https://seleniumbase.io/demo_page

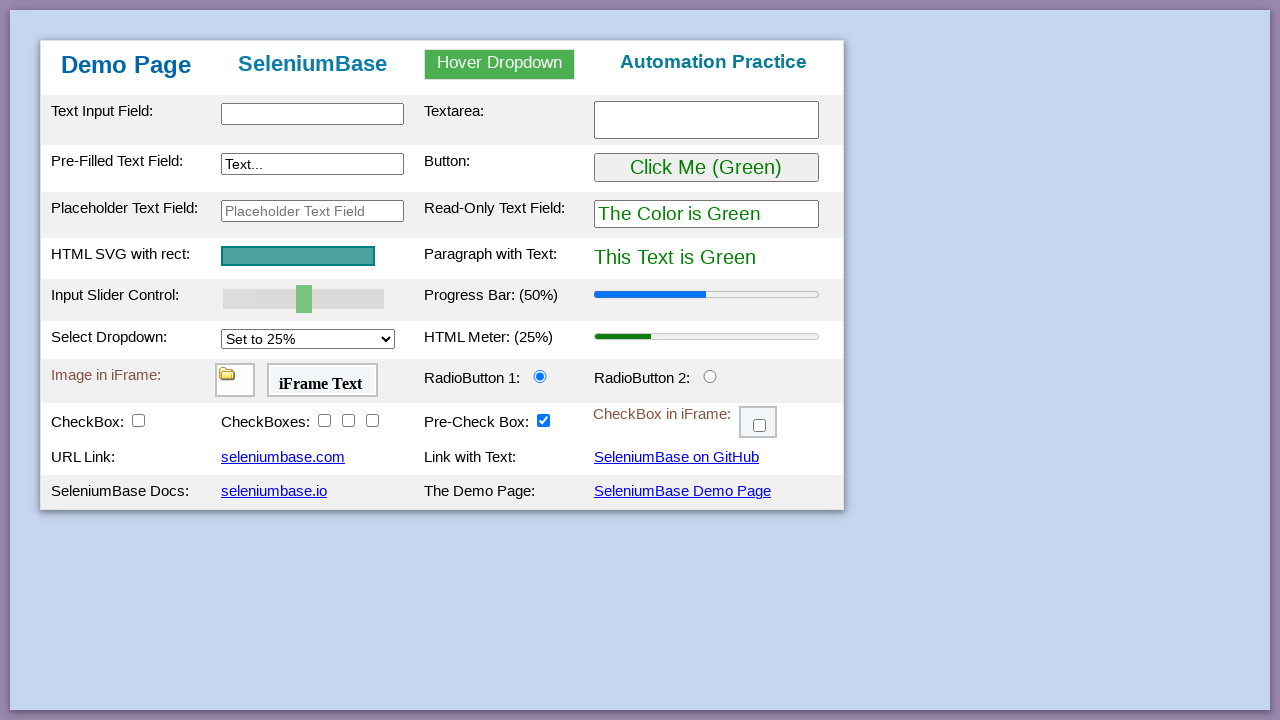

Navigated to demo page at https://seleniumbase.io/demo_page
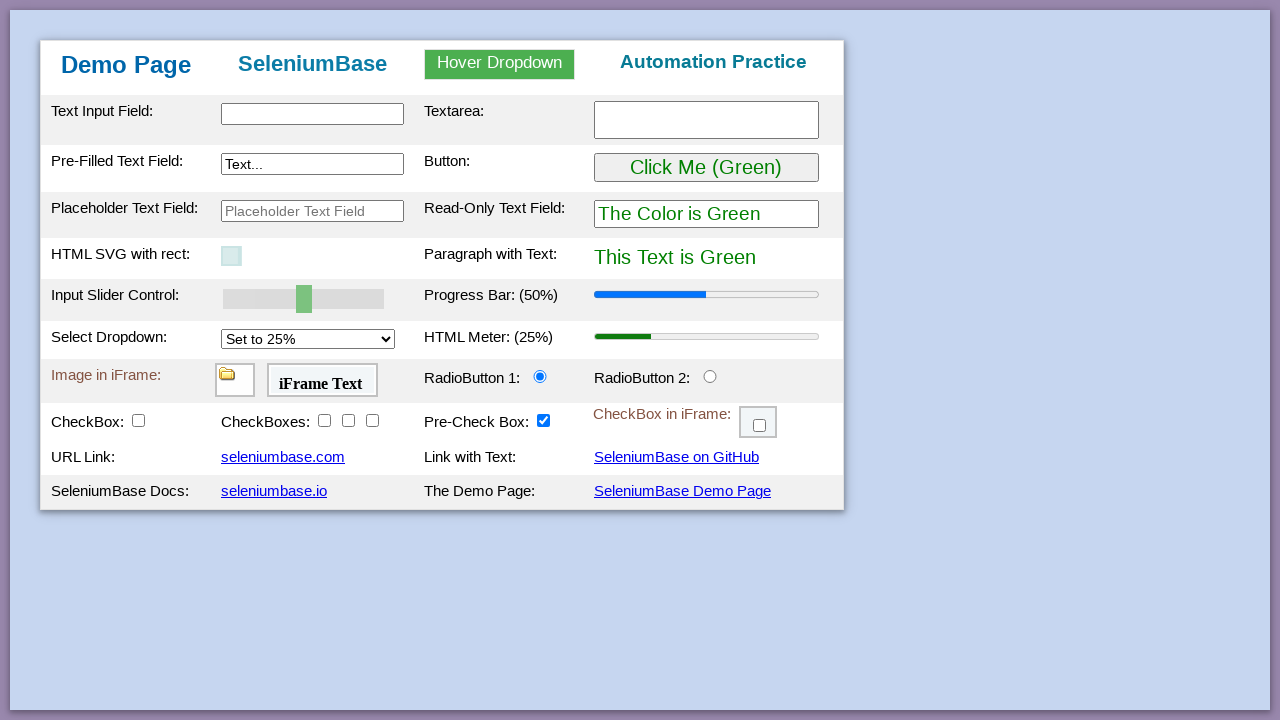

Waited for text input element with ID 'myTextInput2' to be present
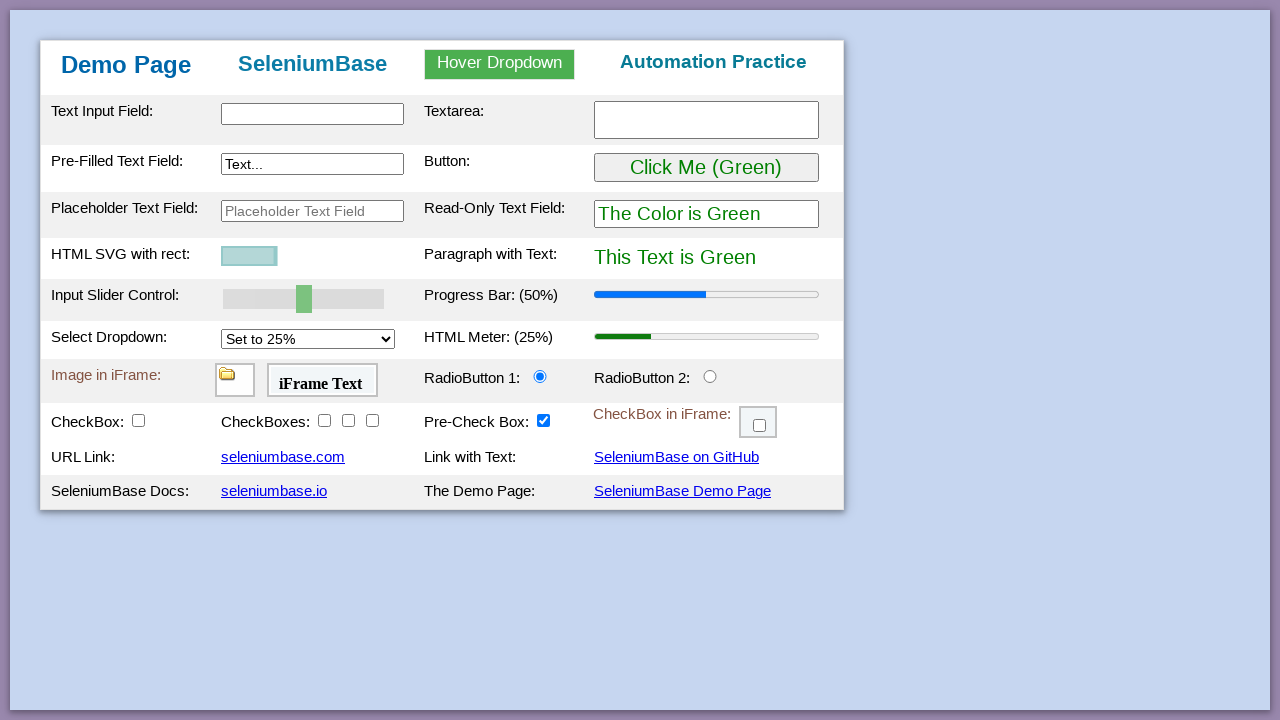

Located text input element with ID 'myTextInput2'
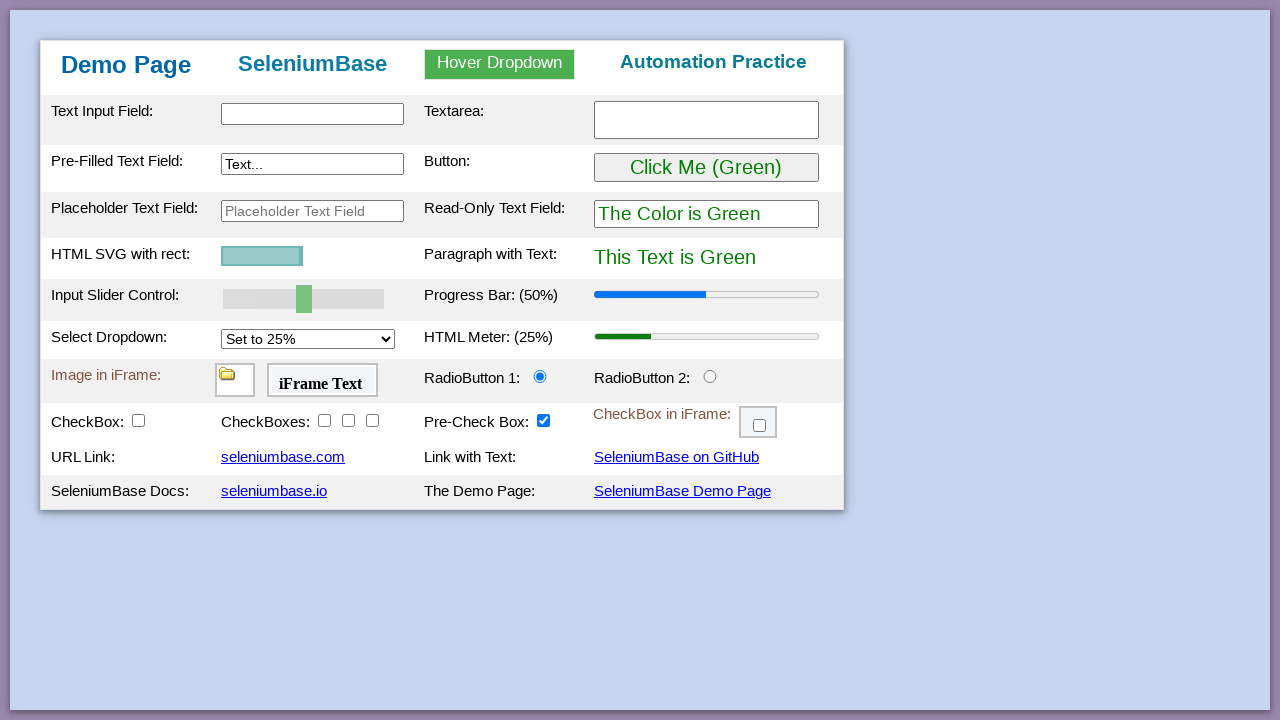

Retrieved 'value' attribute from input element
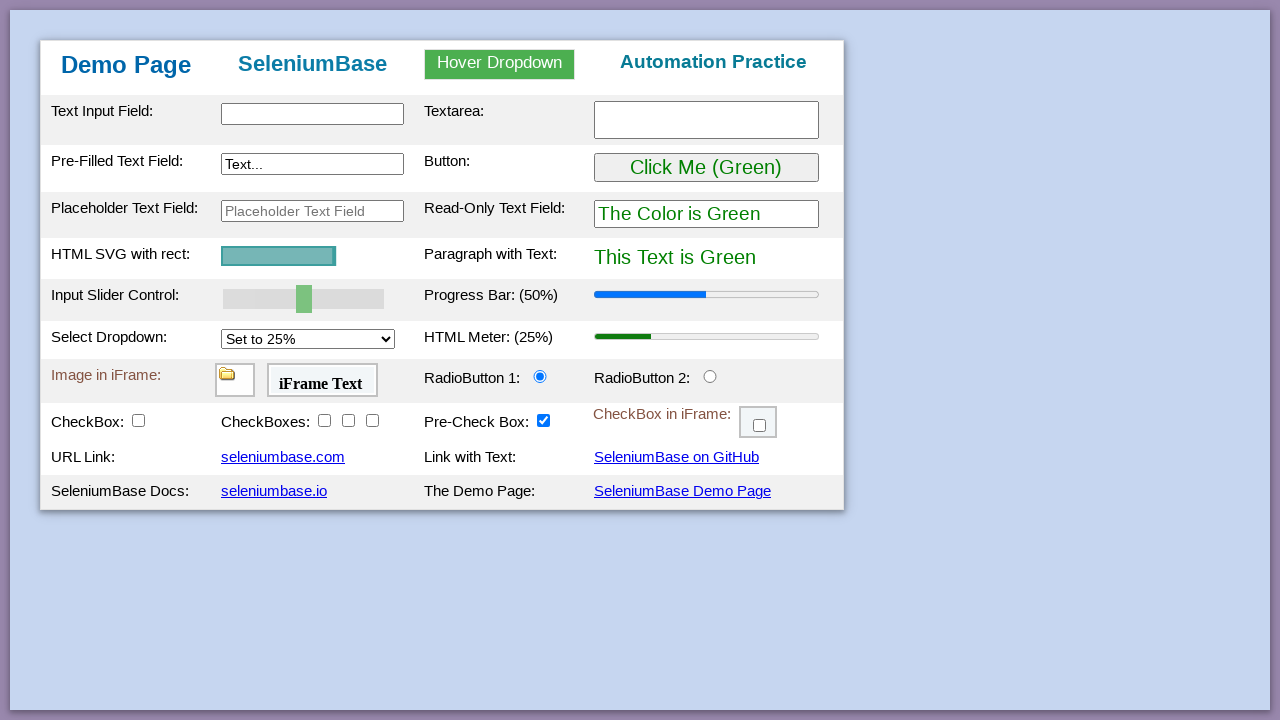

Retrieved 'type' attribute from input element
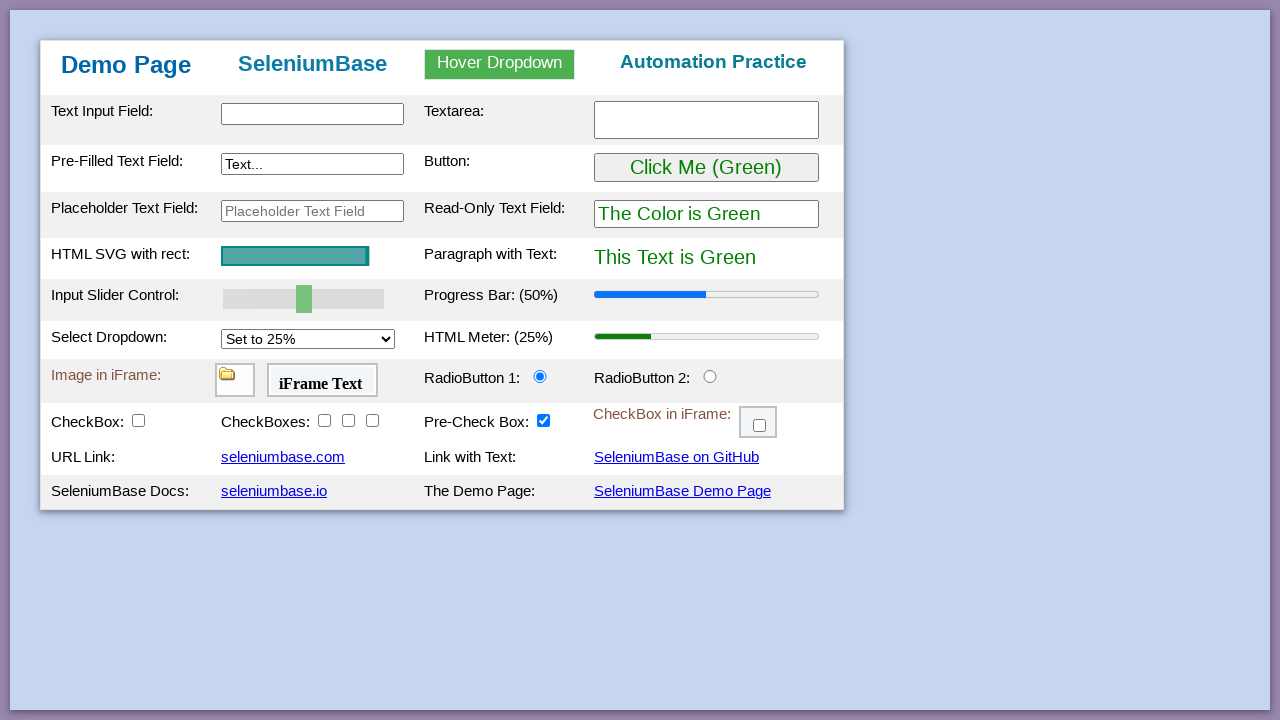

Retrieved 'name' attribute from input element
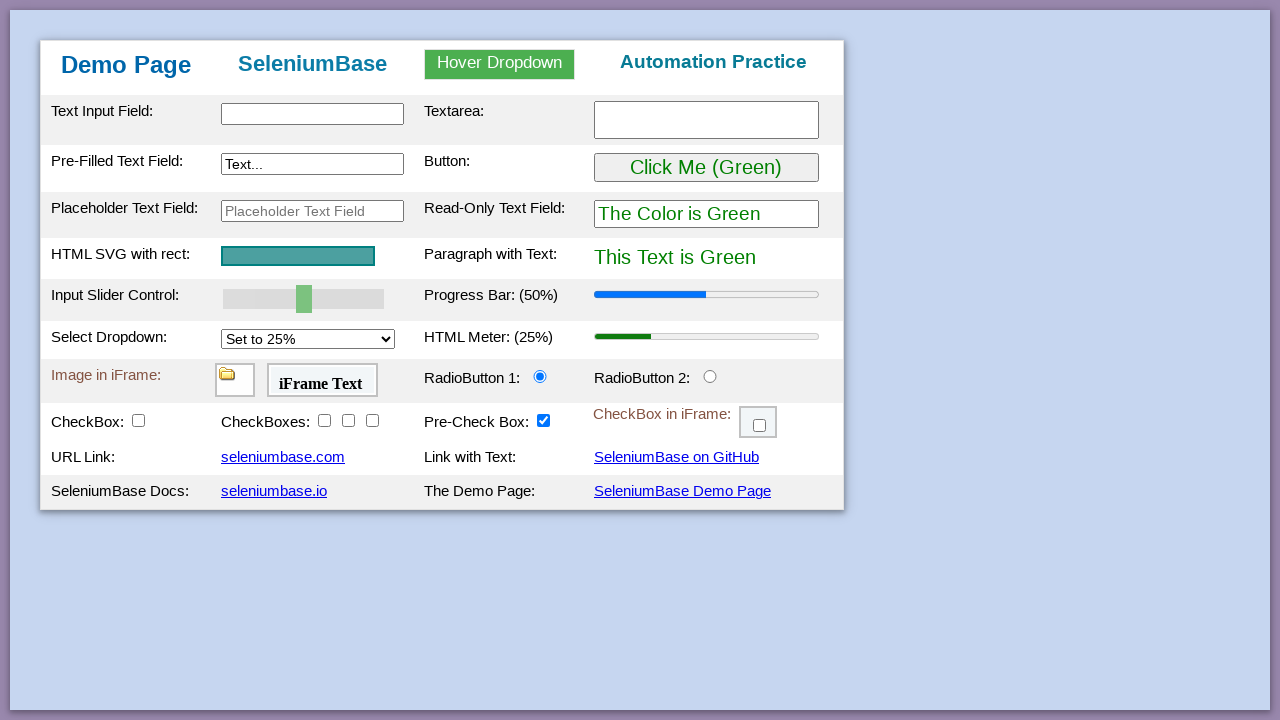

Retrieved 'id' attribute from input element
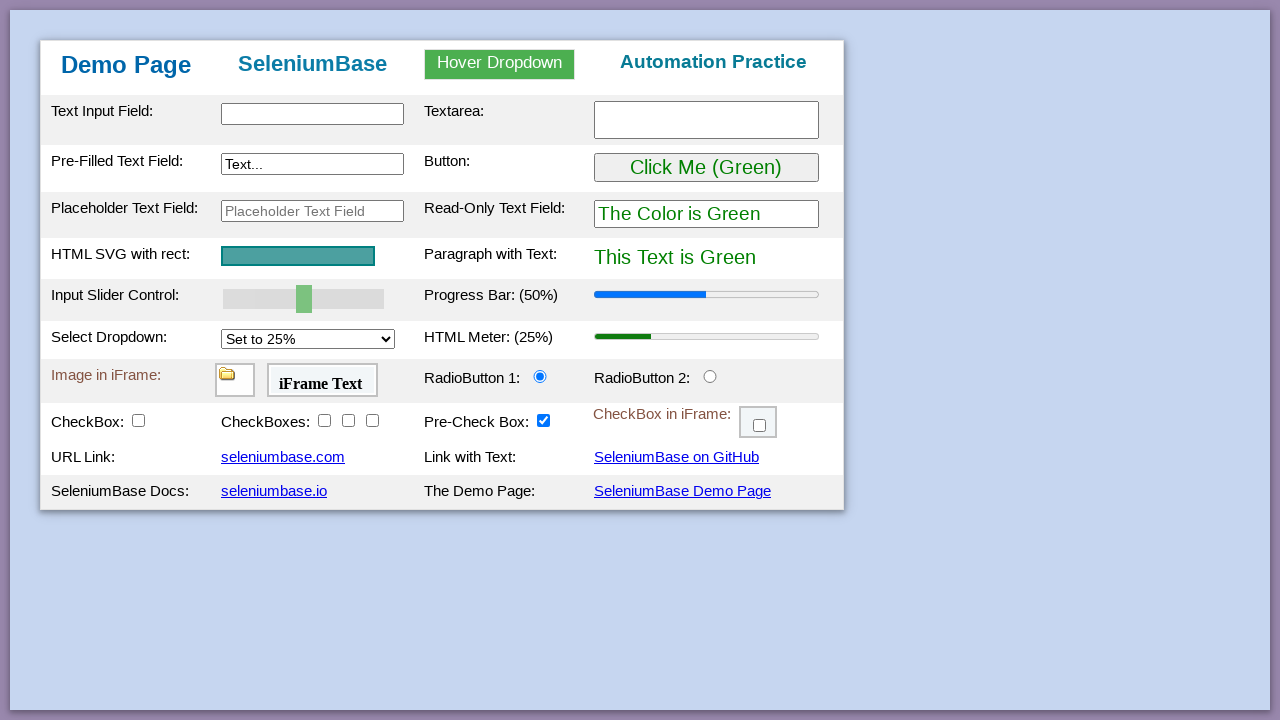

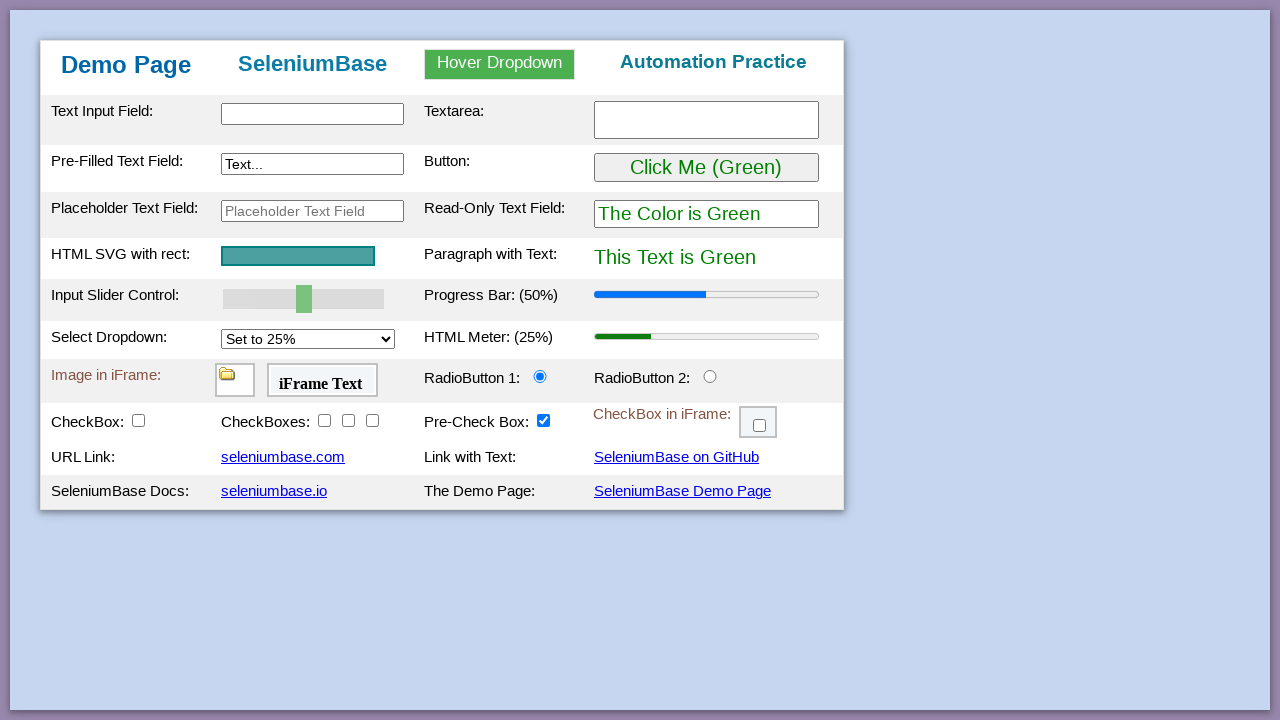